Automates playing the 2048 game by sending random arrow key inputs and clicking retry when the game ends

Starting URL: https://gabrielecirulli.github.io/2048/

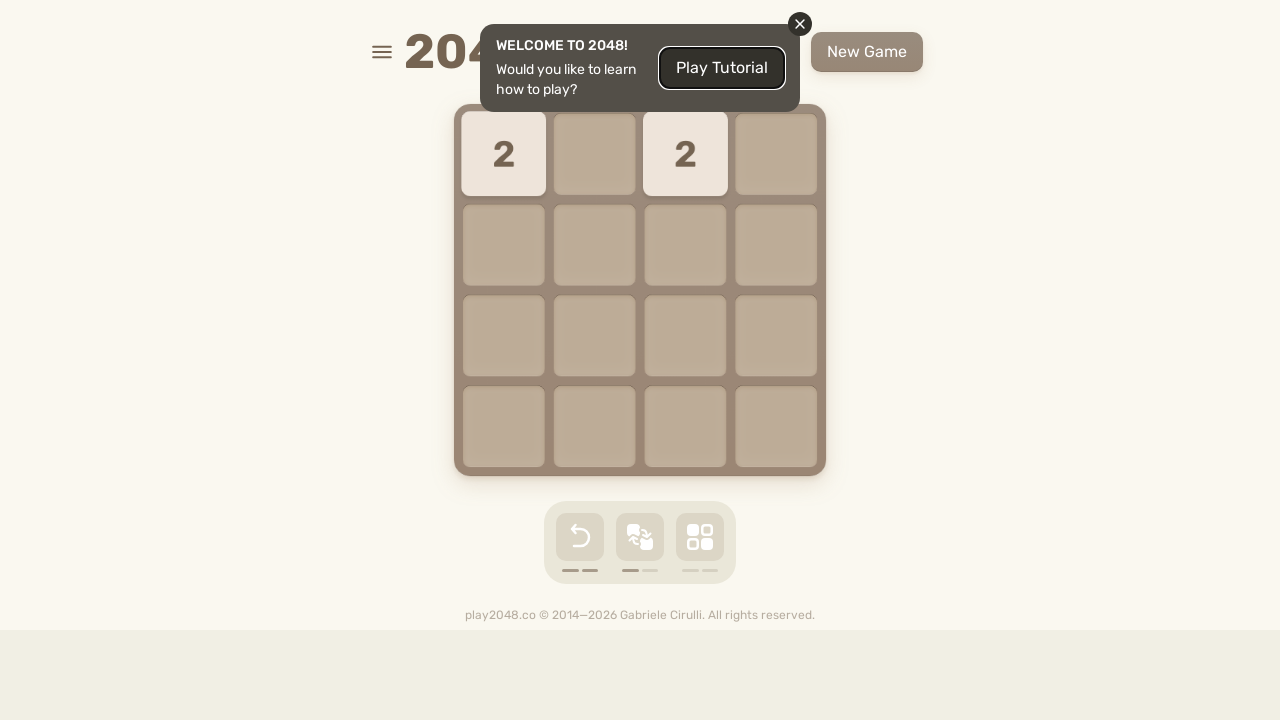

Navigated to 2048 game URL
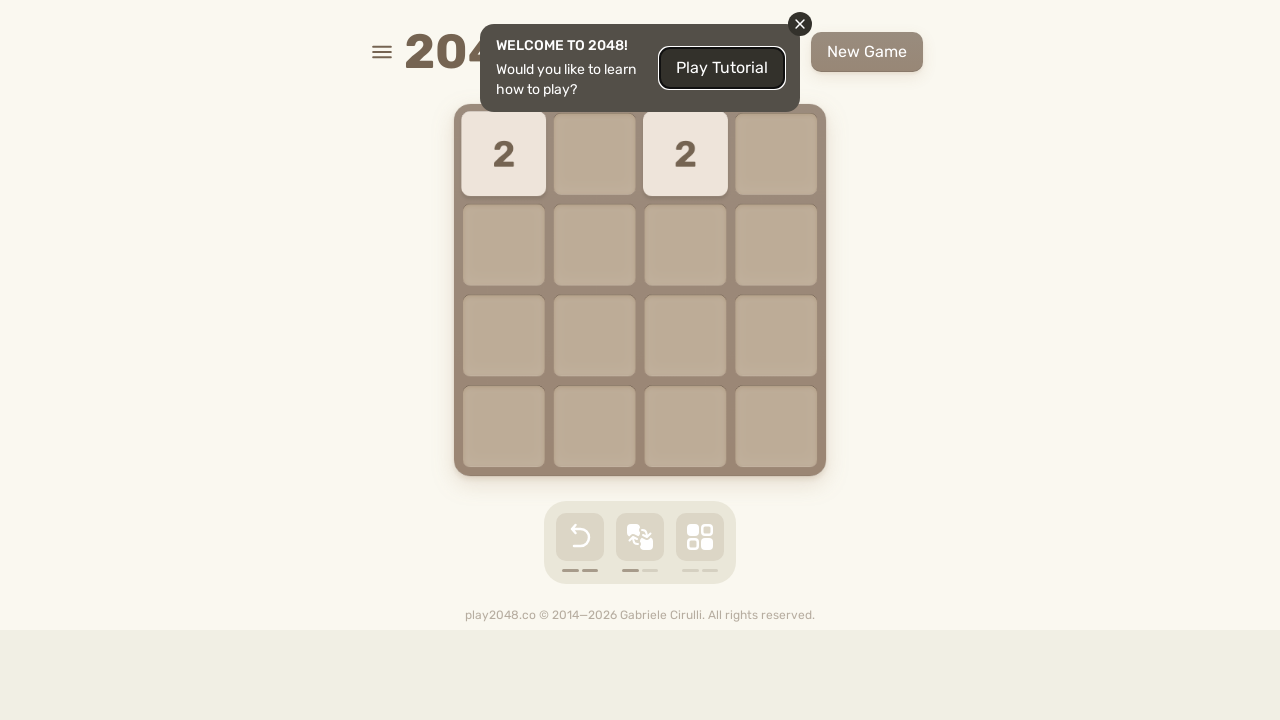

Pressed ArrowDown key on body
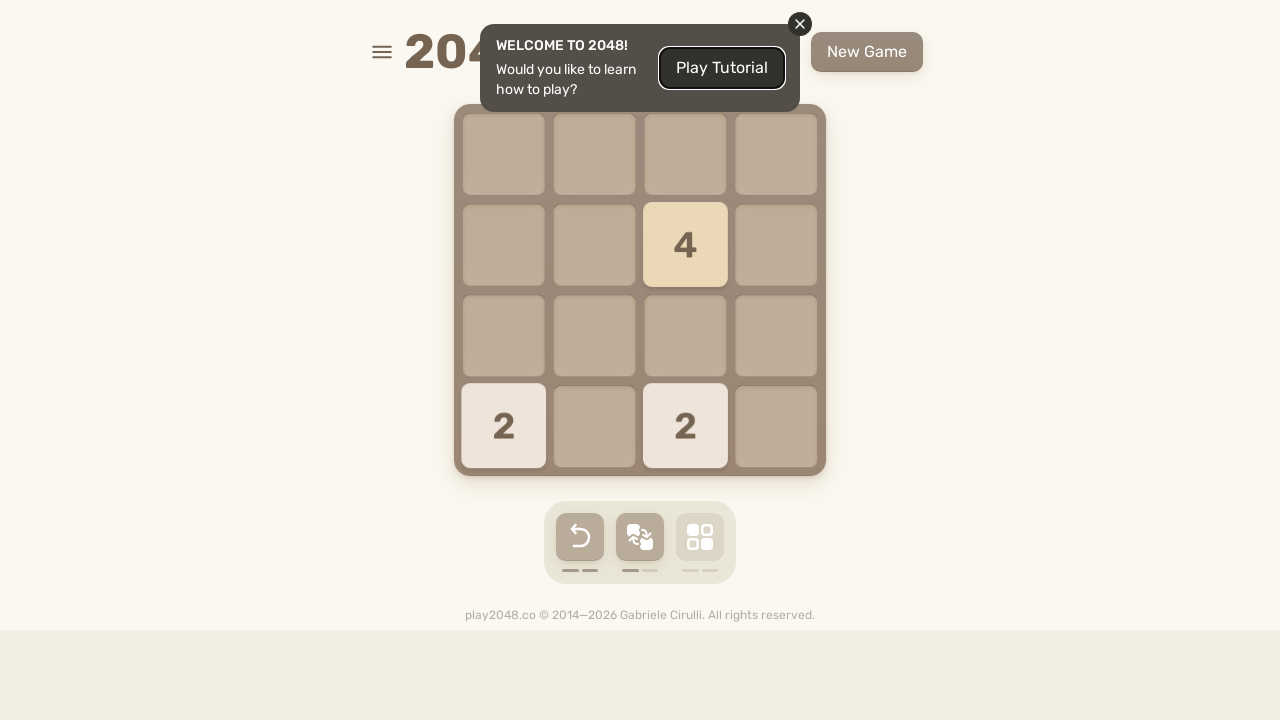

Pressed ArrowLeft key on body
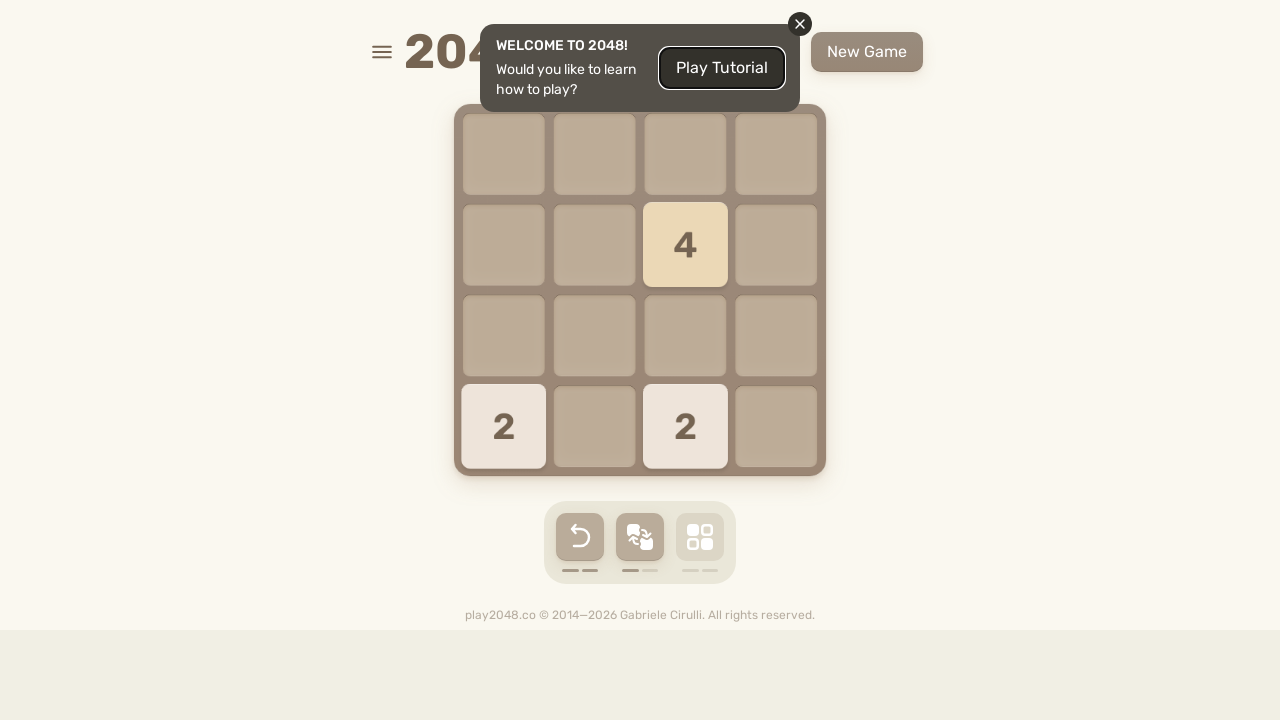

Pressed ArrowRight key on body
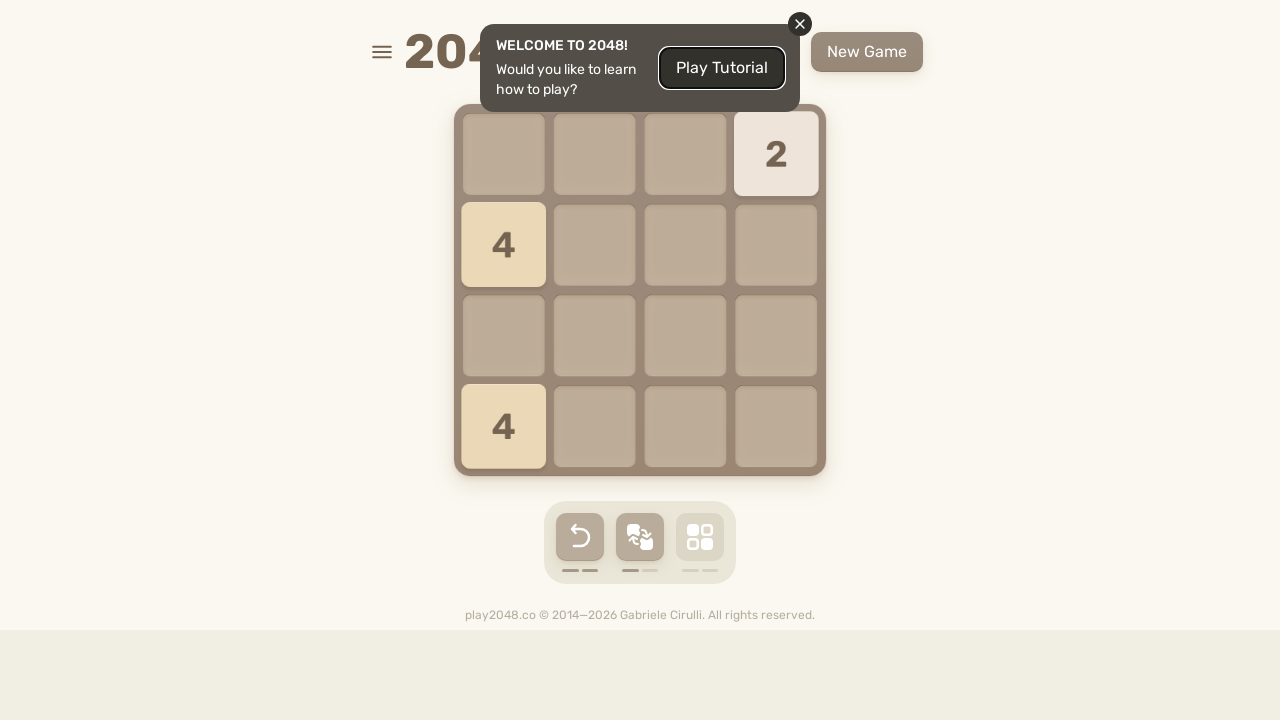

Pressed ArrowUp key on body
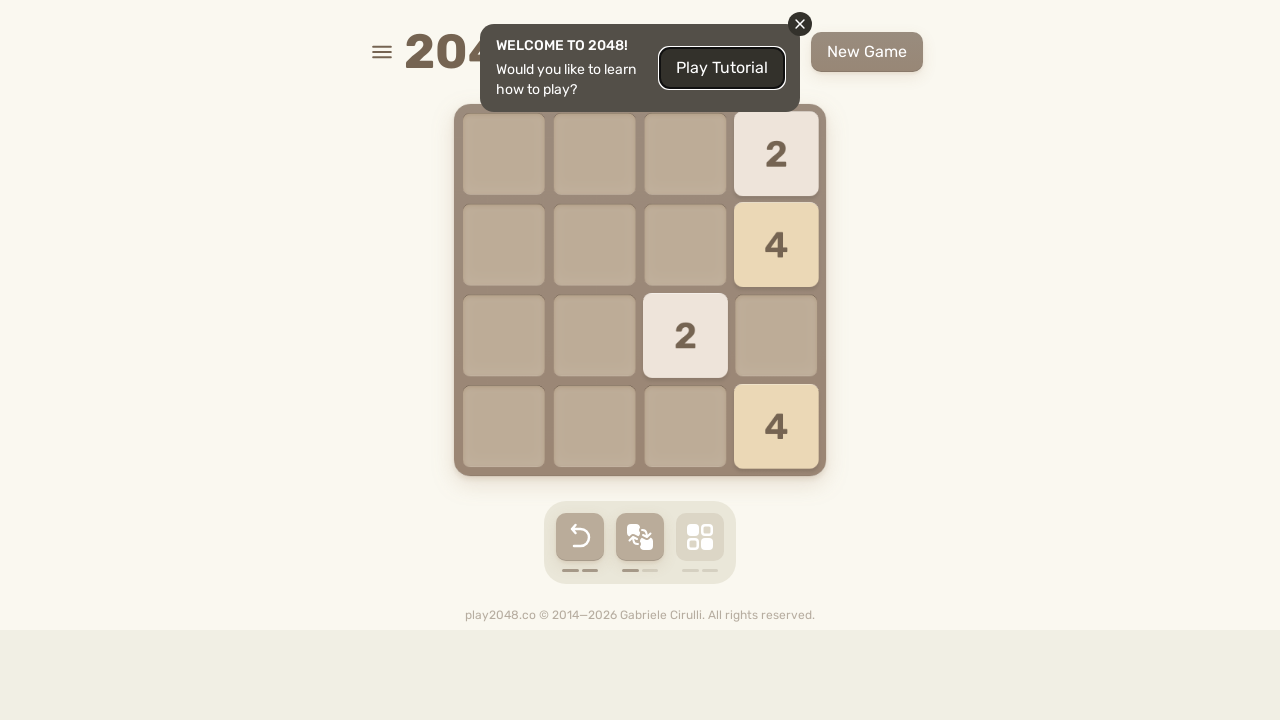

Pressed ArrowDown key on body
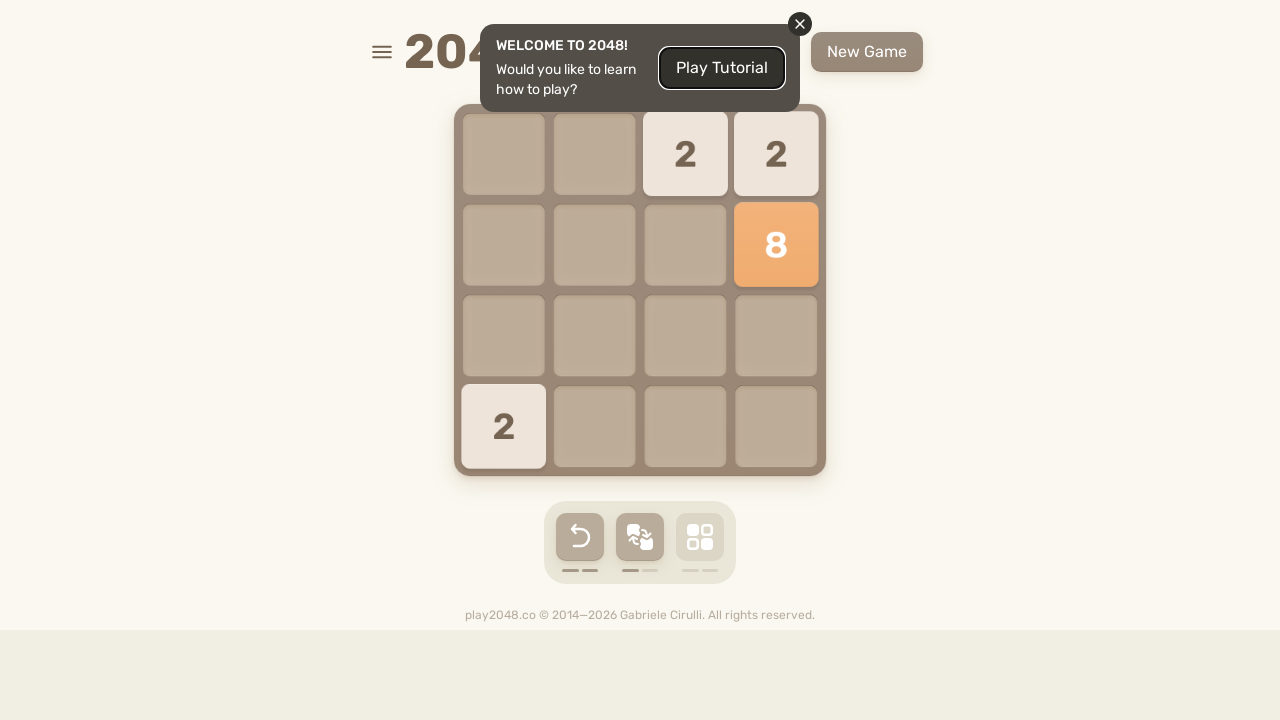

Pressed ArrowDown key on body
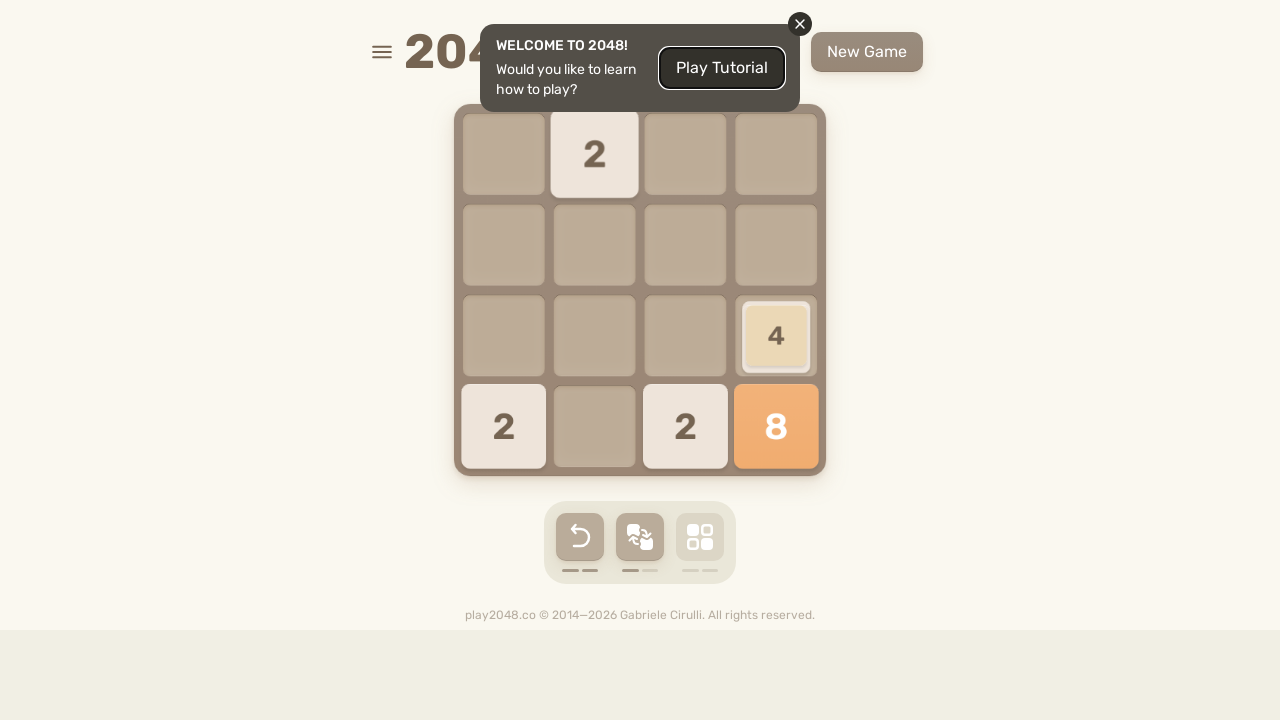

Pressed ArrowRight key on body
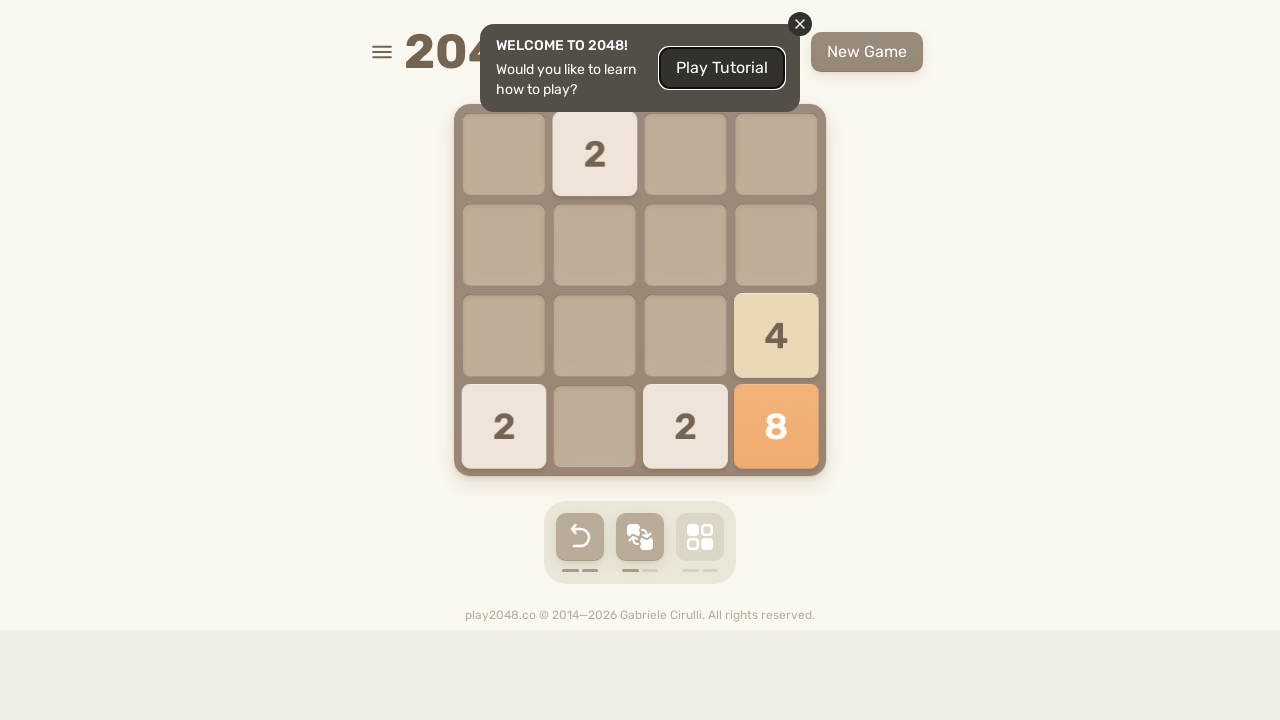

Pressed ArrowRight key on body
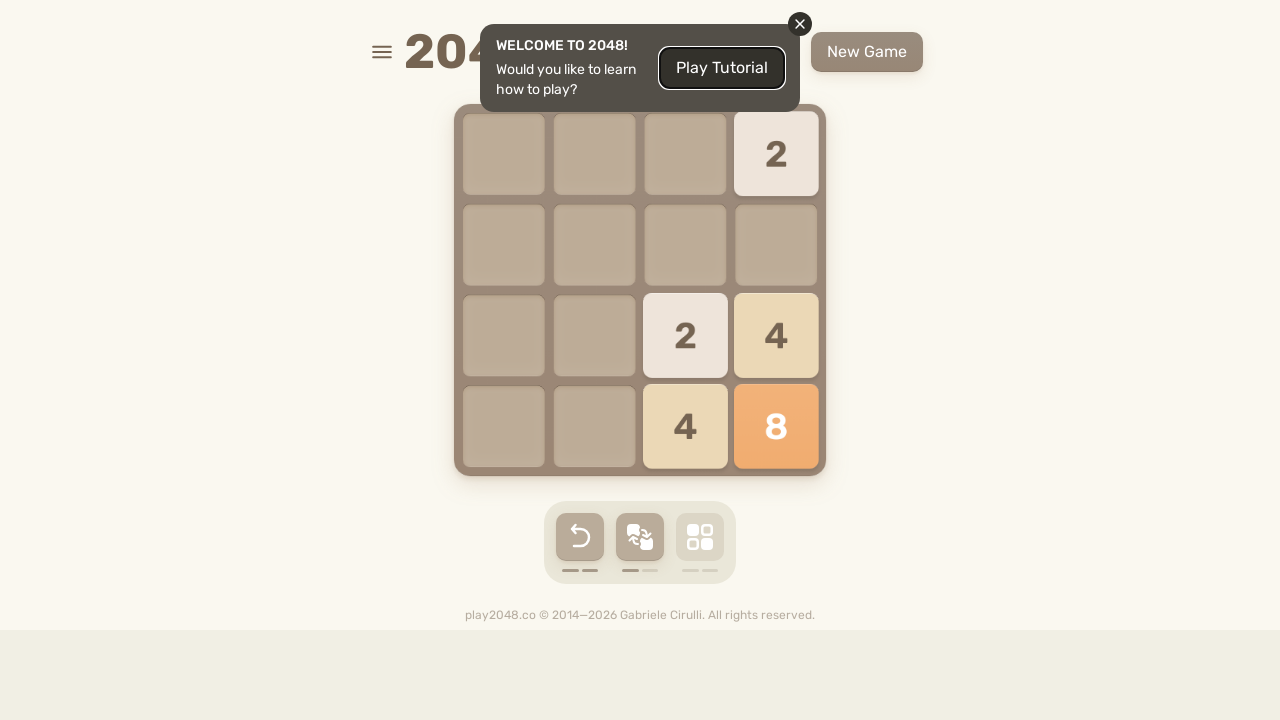

Pressed ArrowLeft key on body
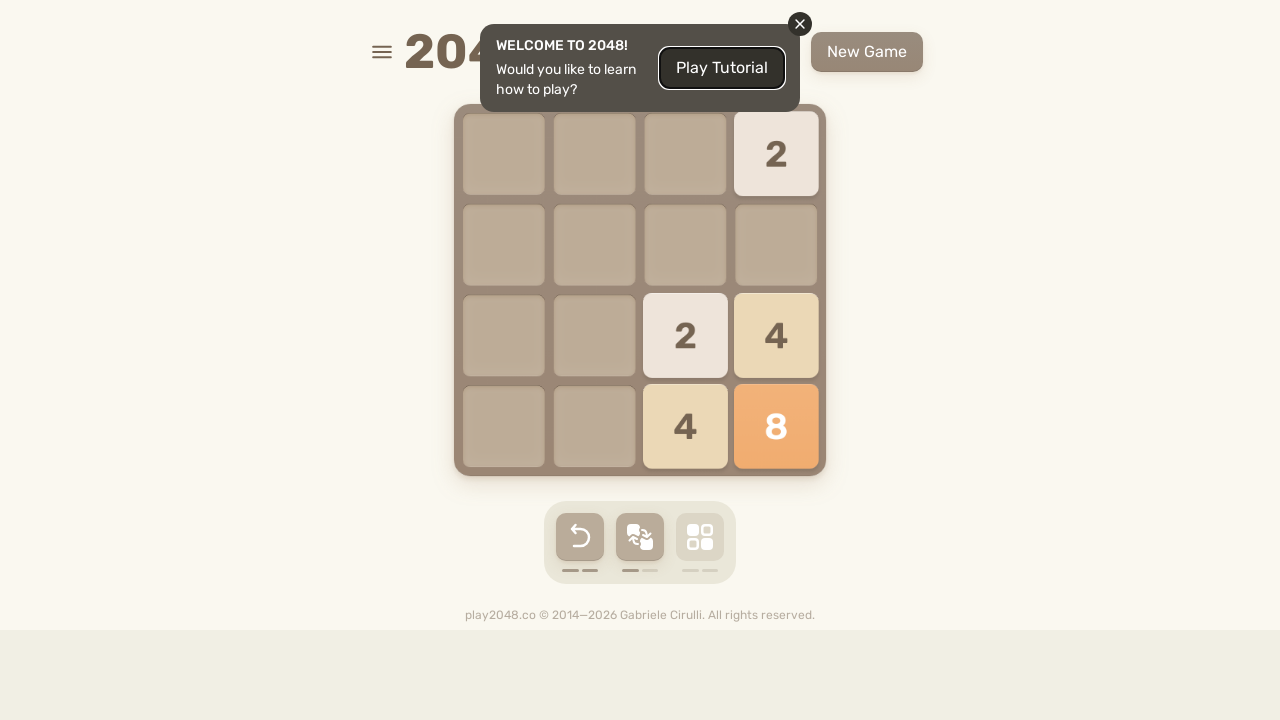

Pressed ArrowUp key on body
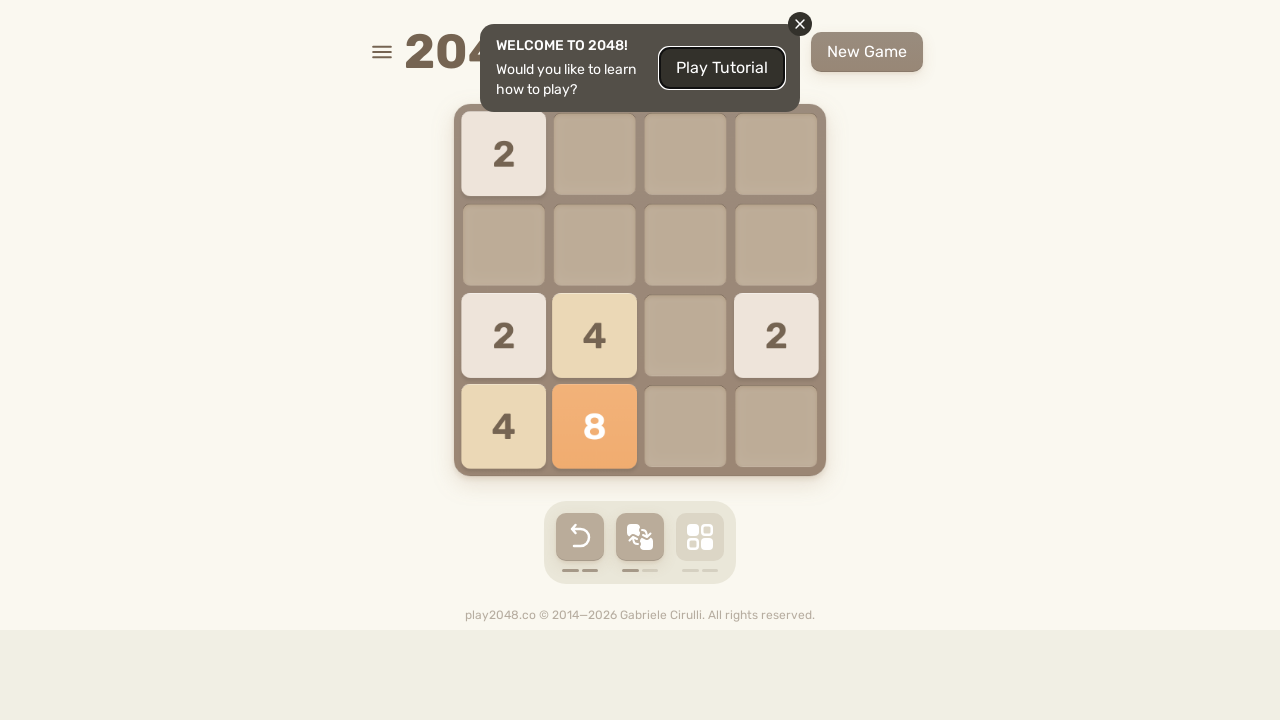

Pressed ArrowUp key on body
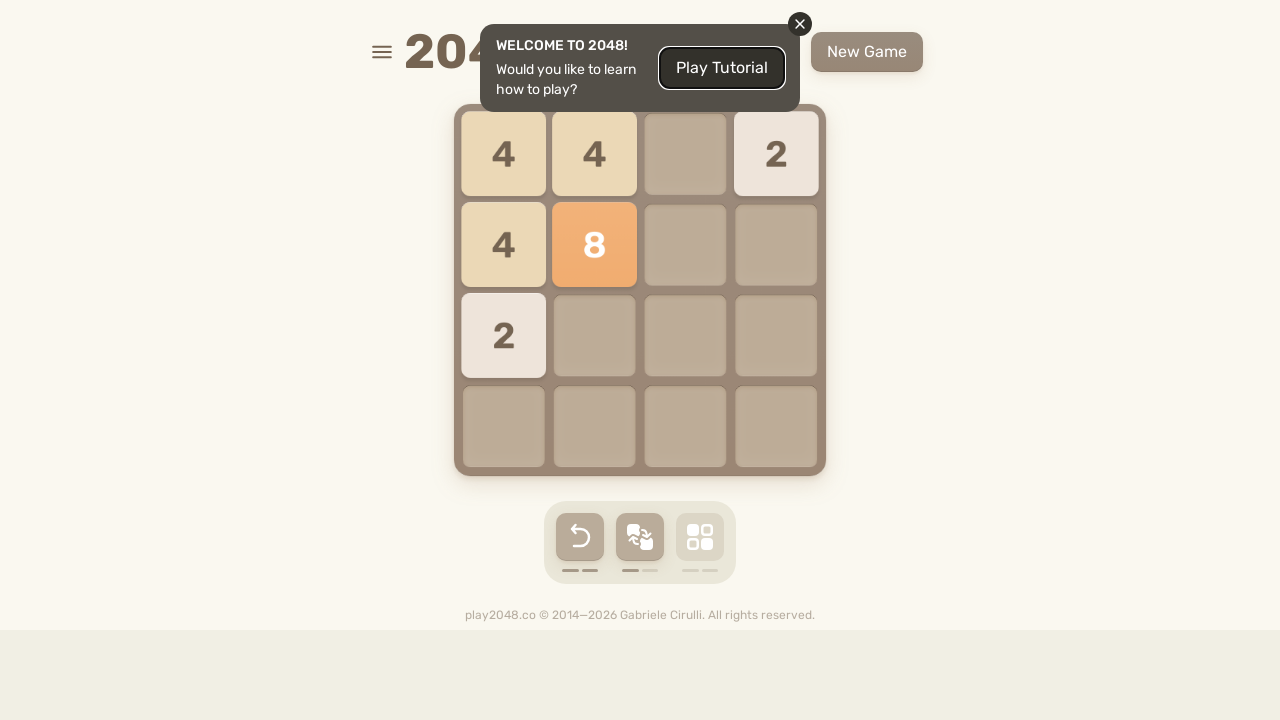

Pressed ArrowUp key on body
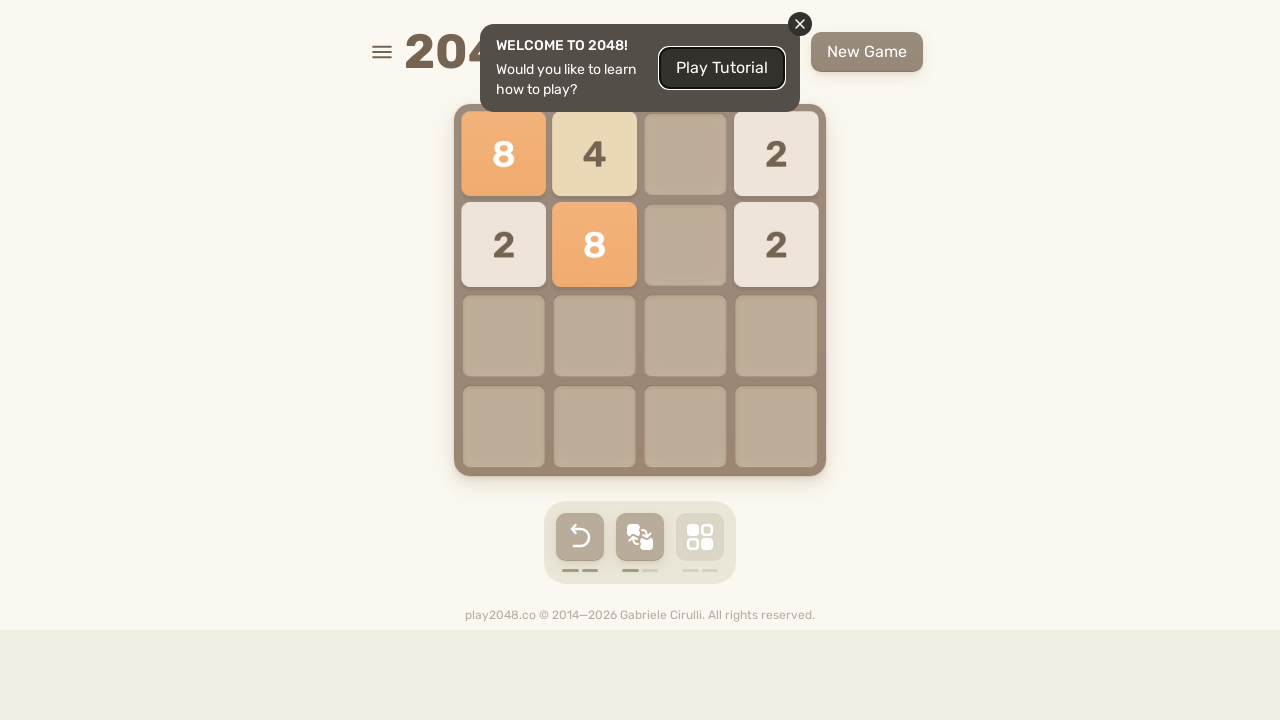

Pressed ArrowRight key on body
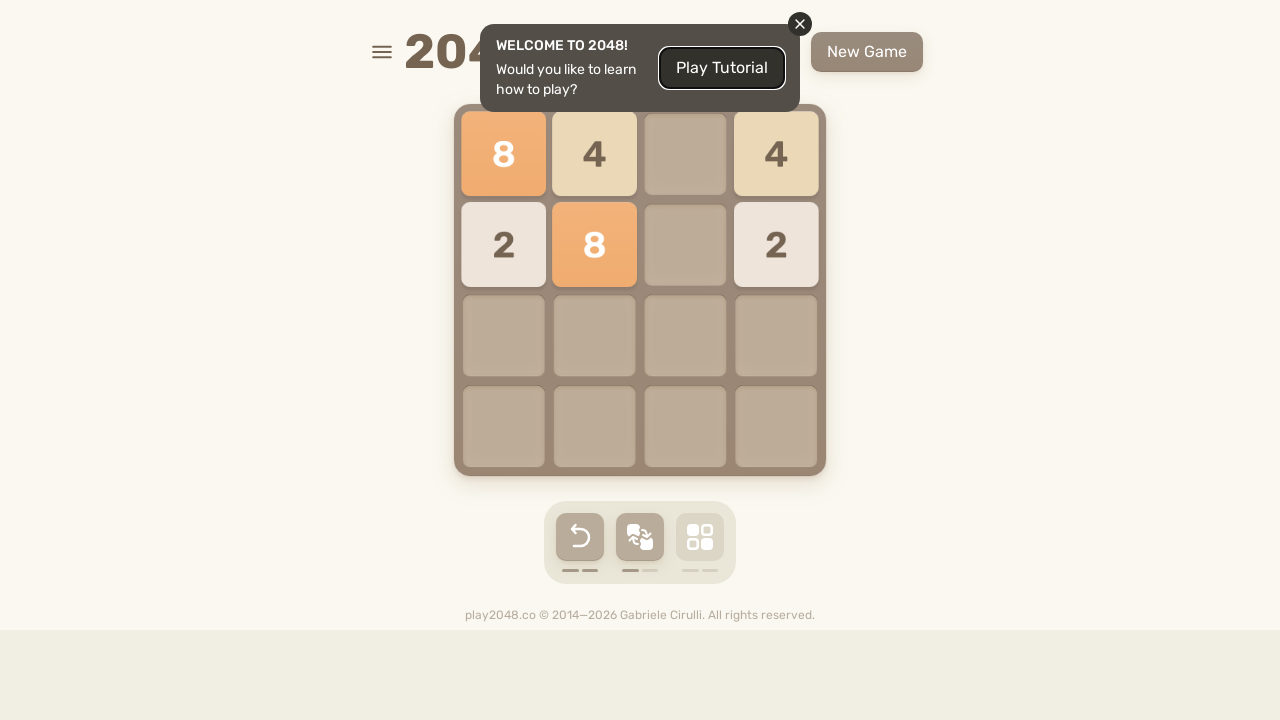

Pressed ArrowRight key on body
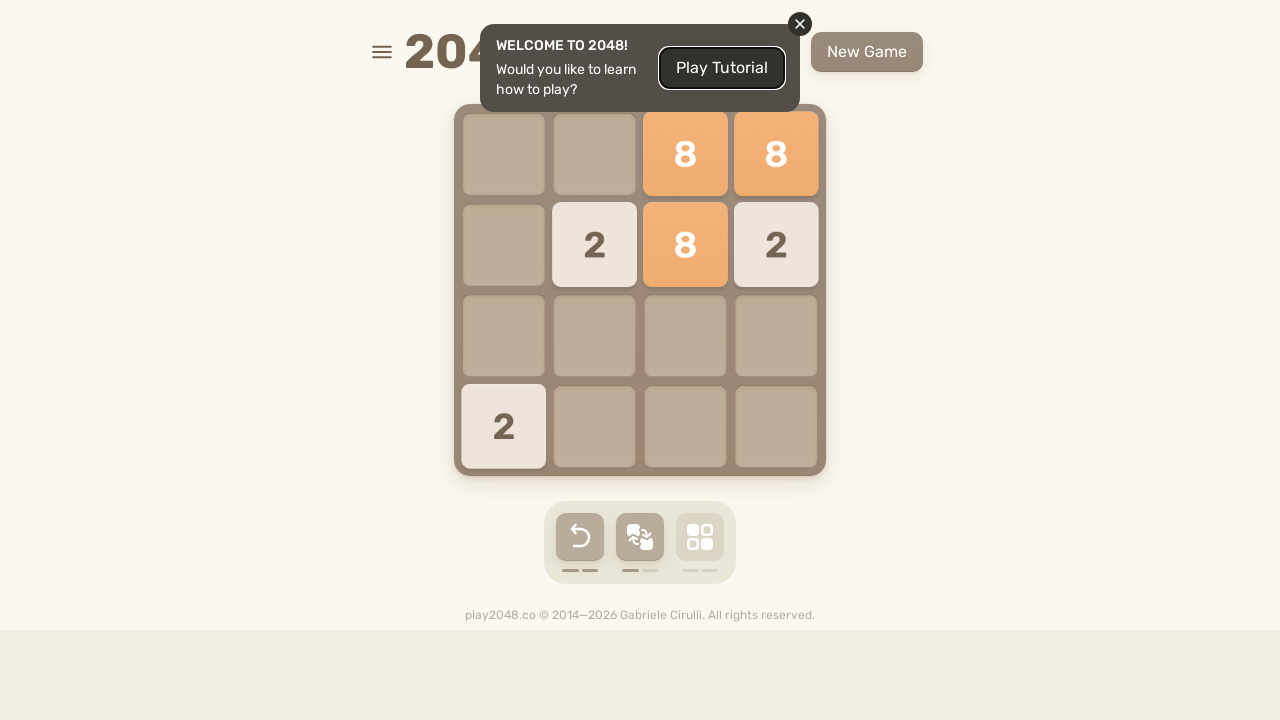

Pressed ArrowUp key on body
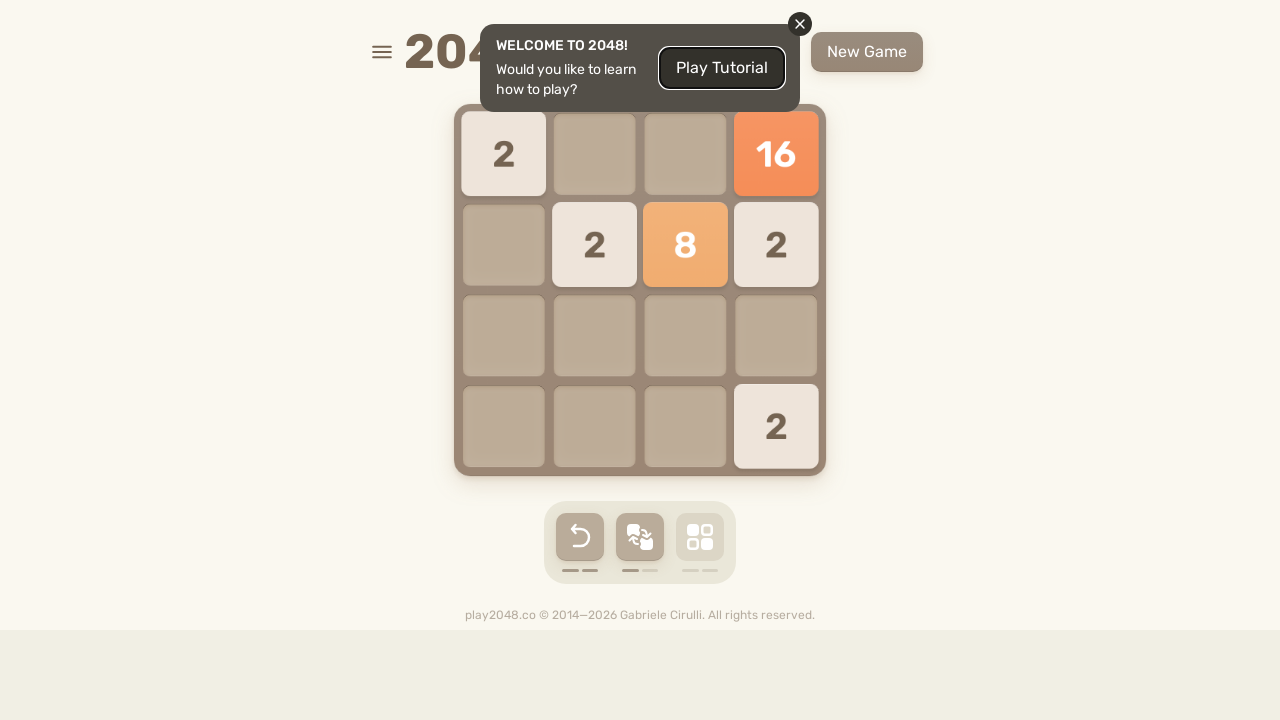

Pressed ArrowUp key on body
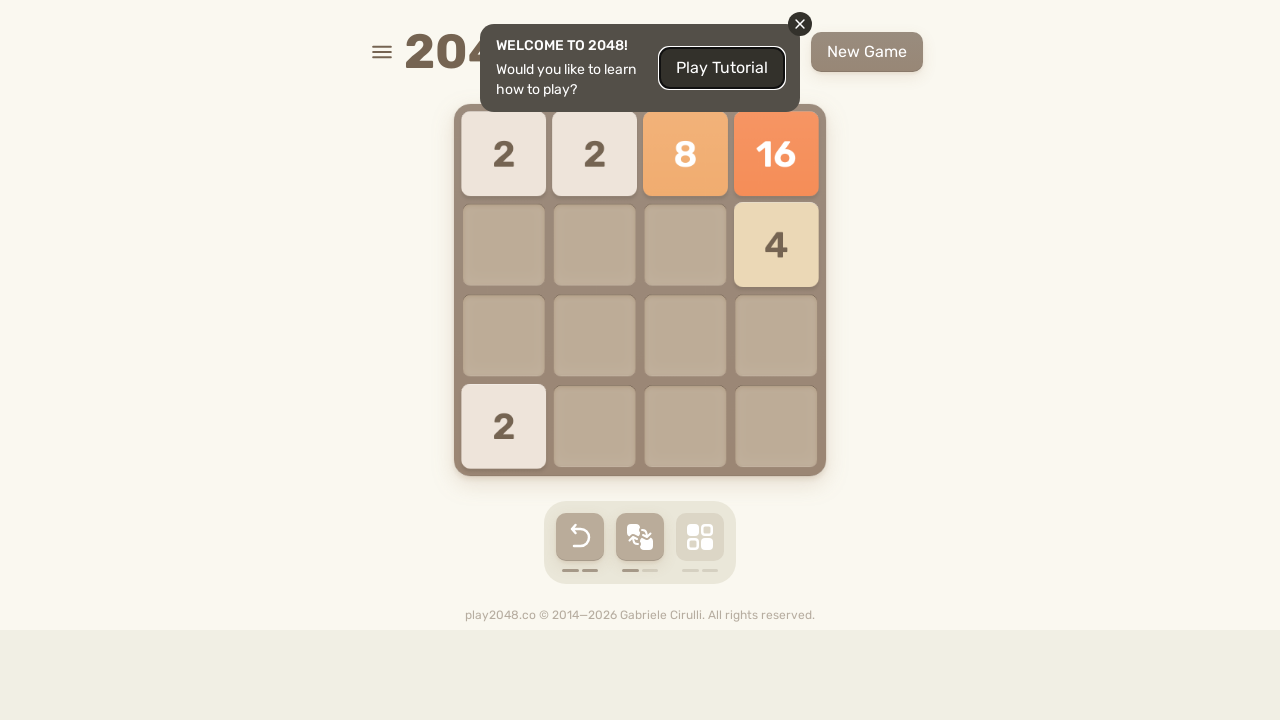

Pressed ArrowUp key on body
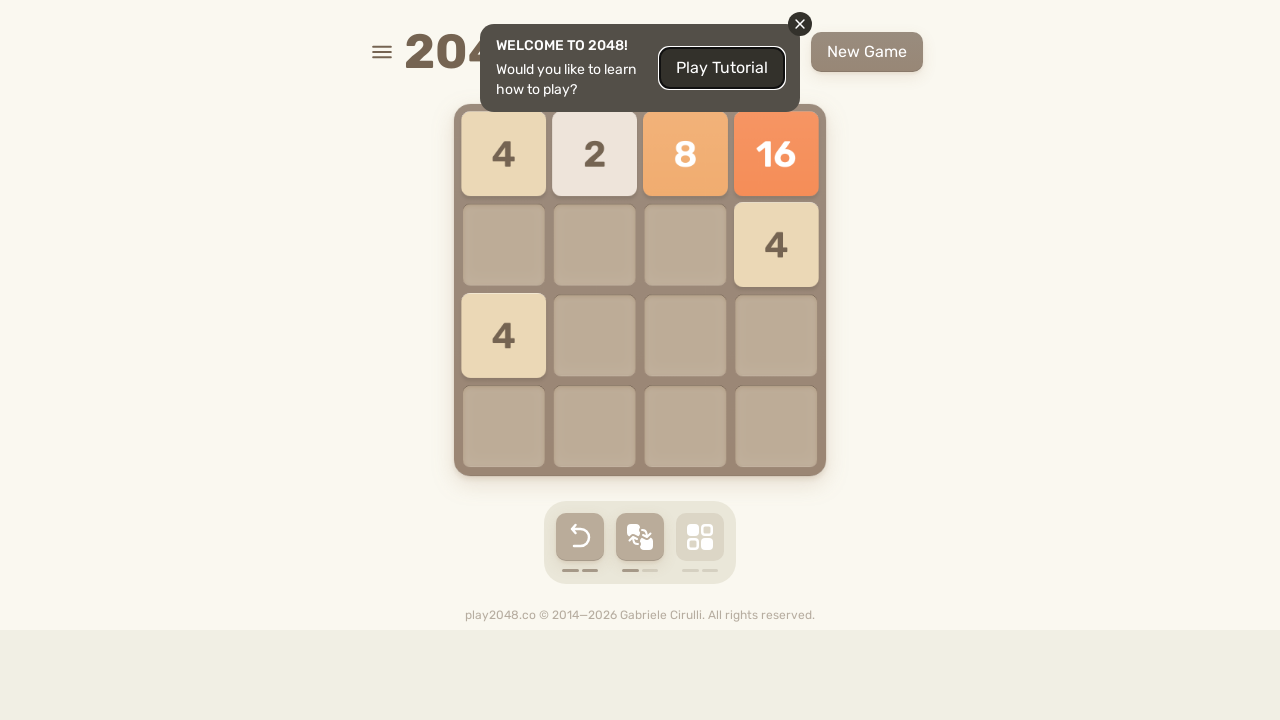

Pressed ArrowUp key on body
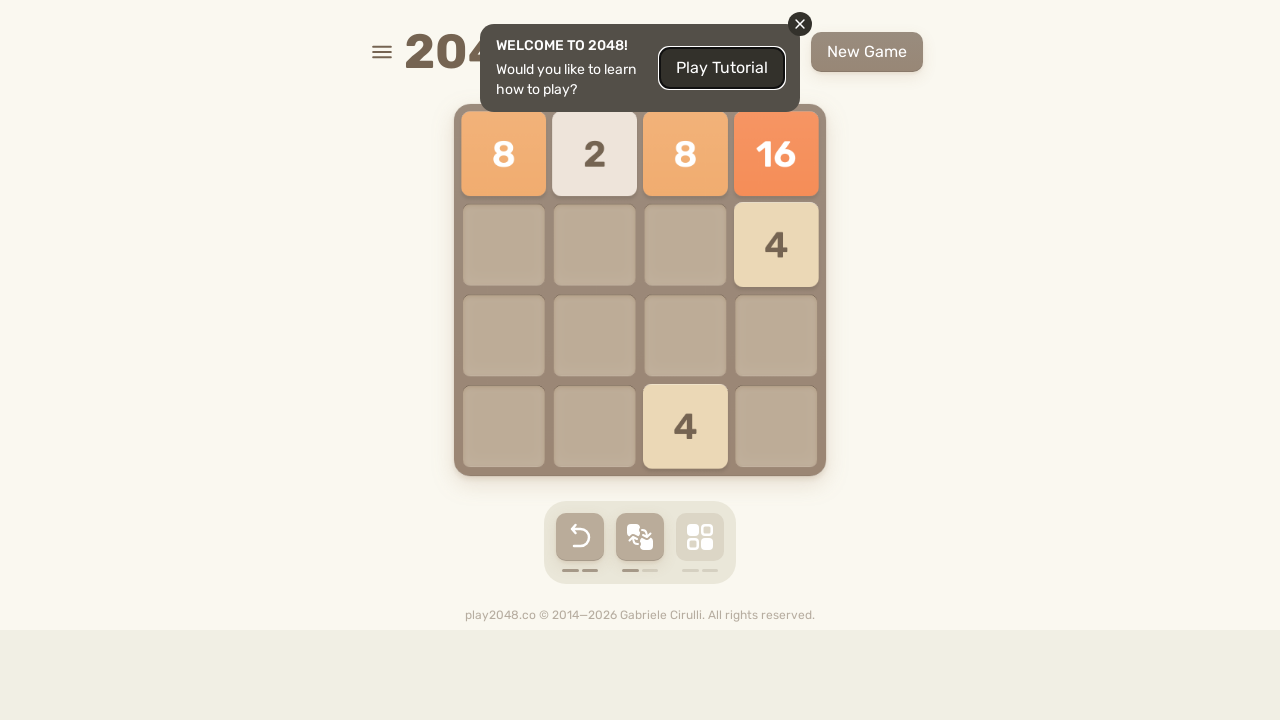

Pressed ArrowLeft key on body
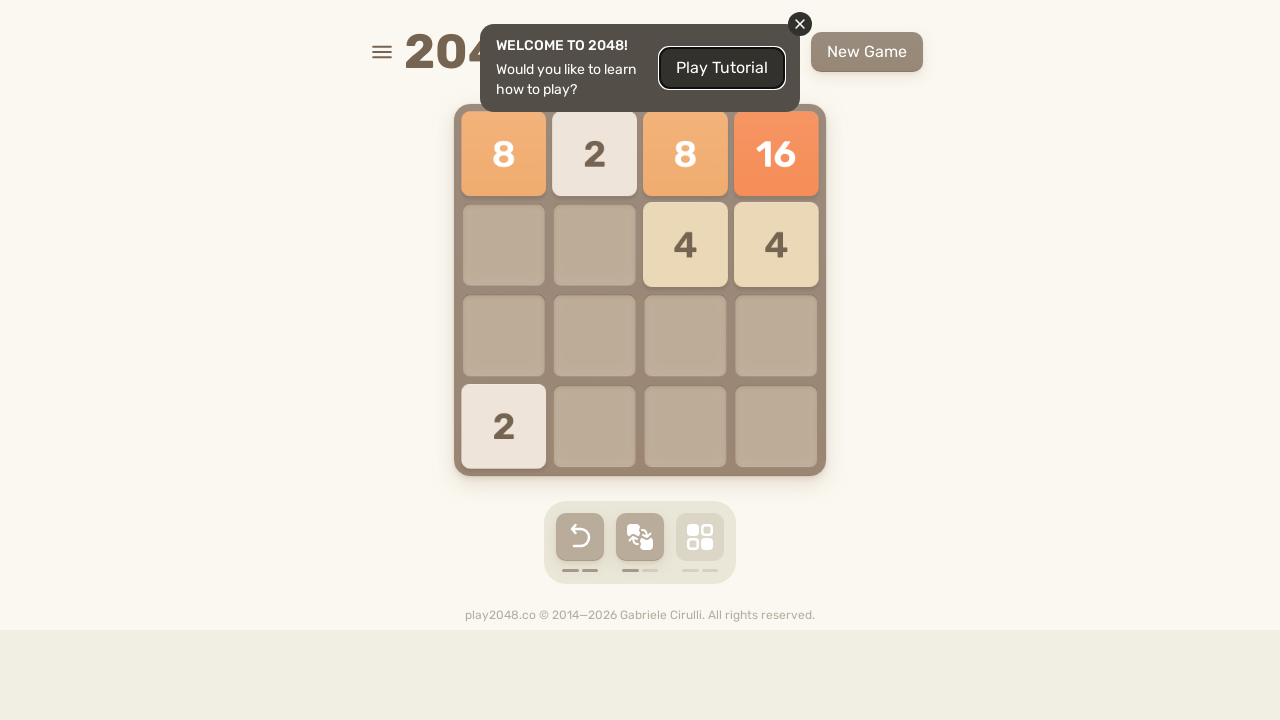

Pressed ArrowUp key on body
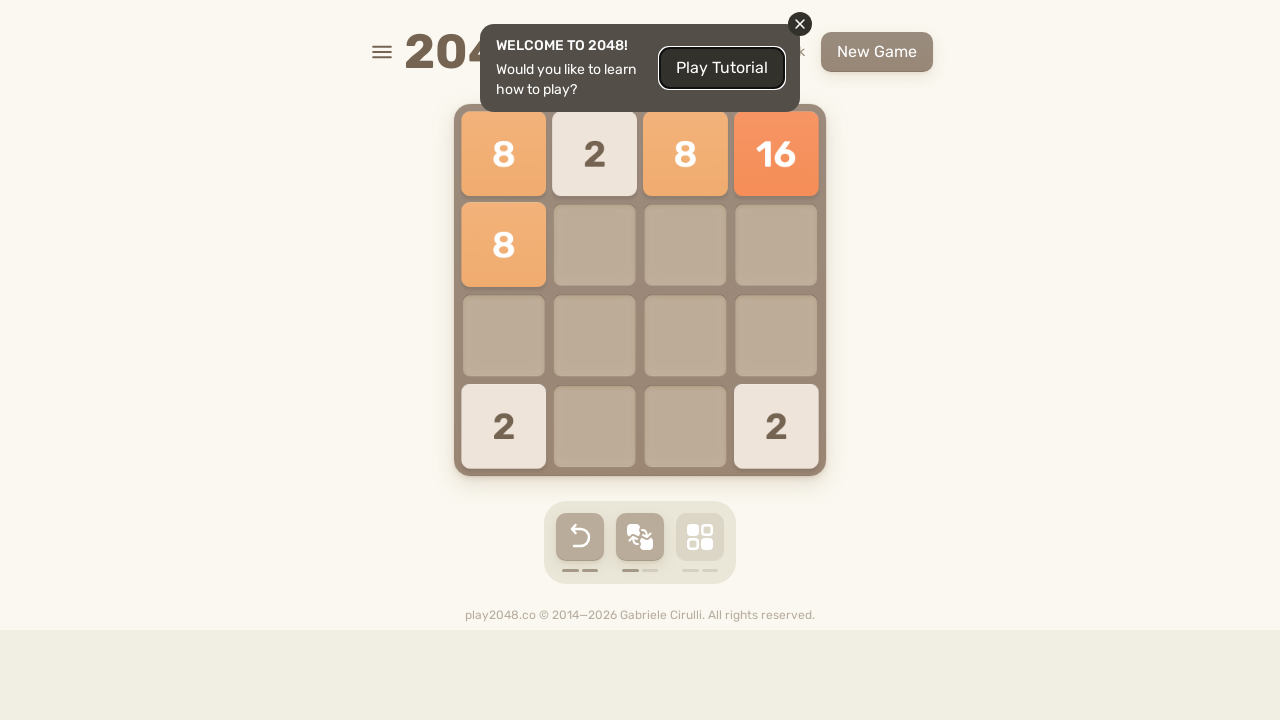

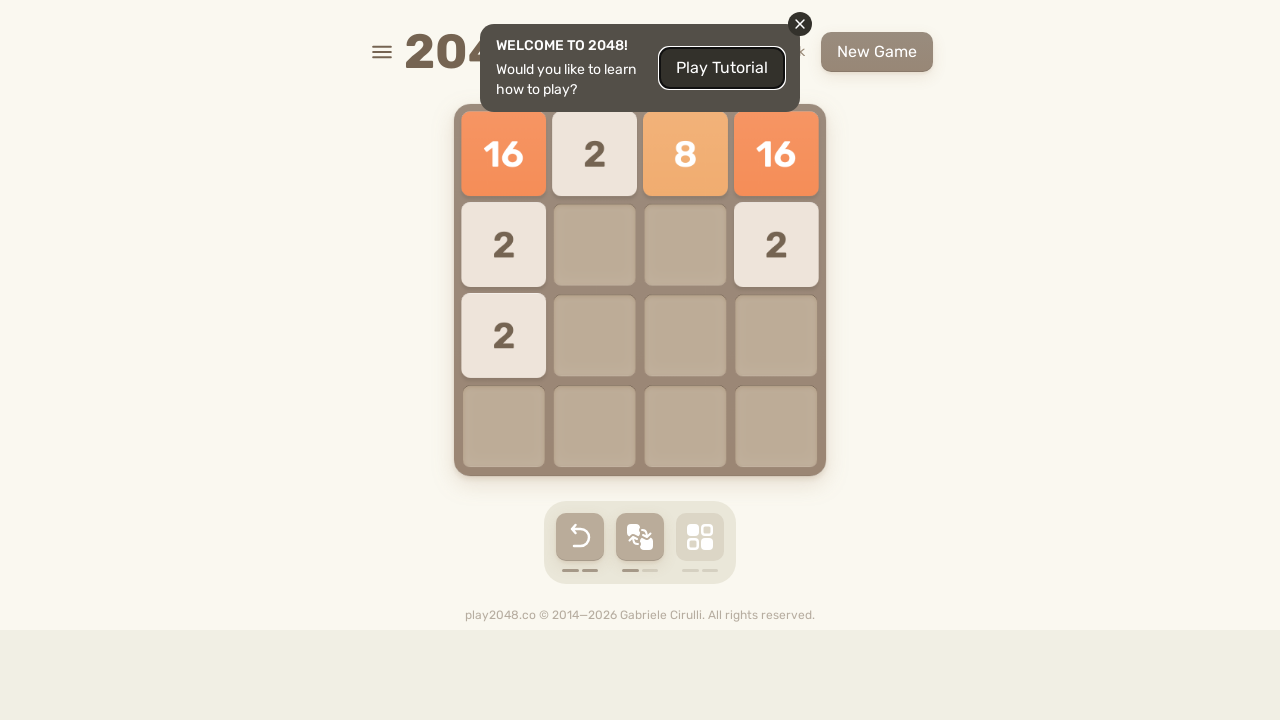